Tests filtering to display only active (incomplete) items

Starting URL: https://demo.playwright.dev/todomvc

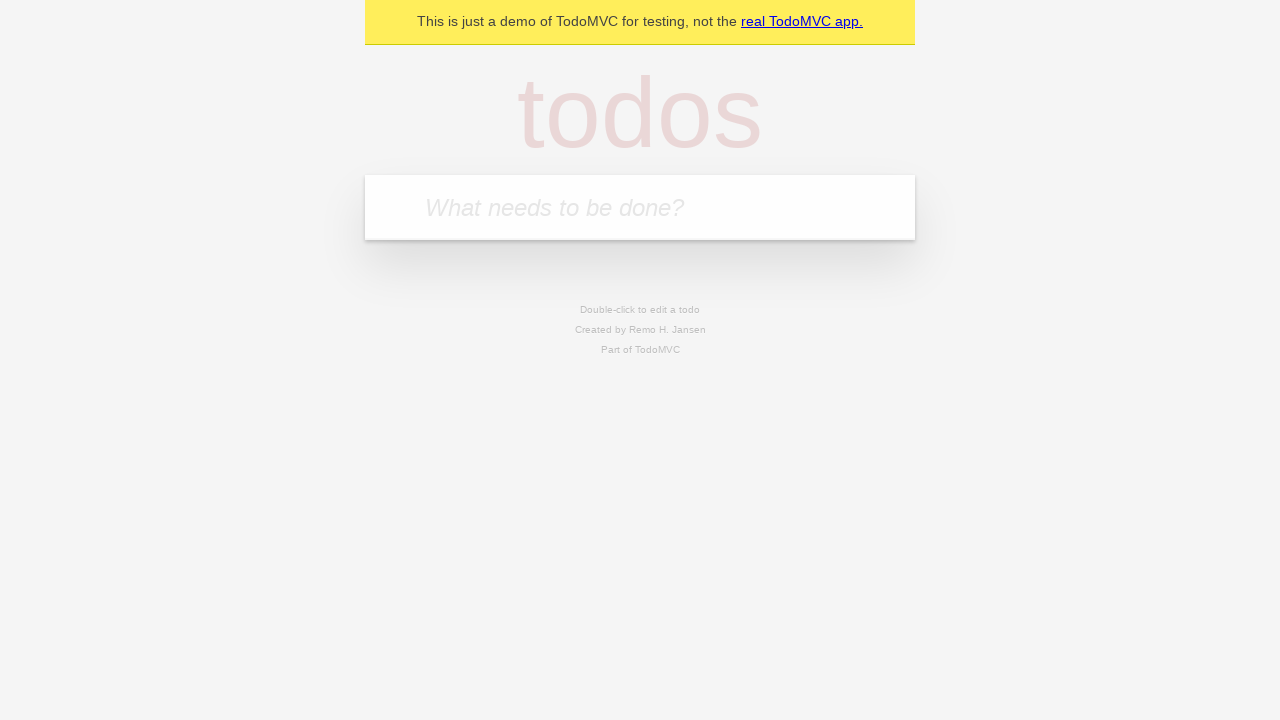

Filled new todo input with 'buy some cheese' on .new-todo
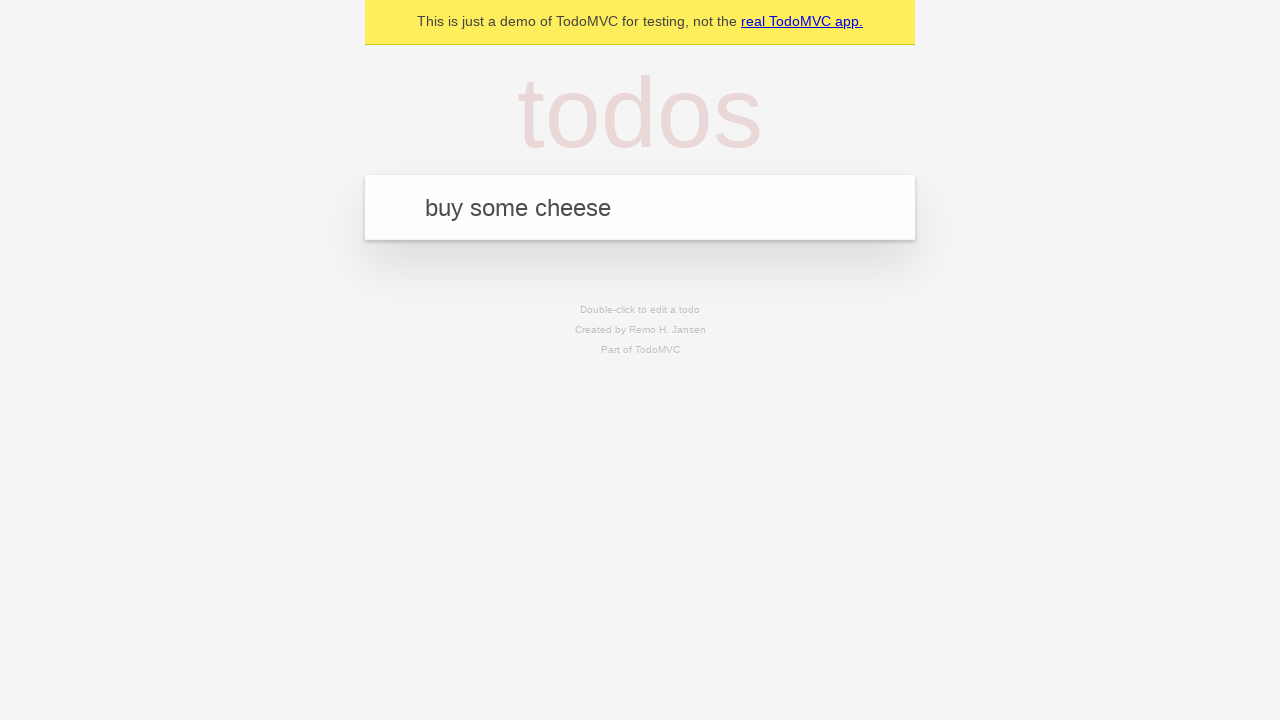

Pressed Enter to add first todo on .new-todo
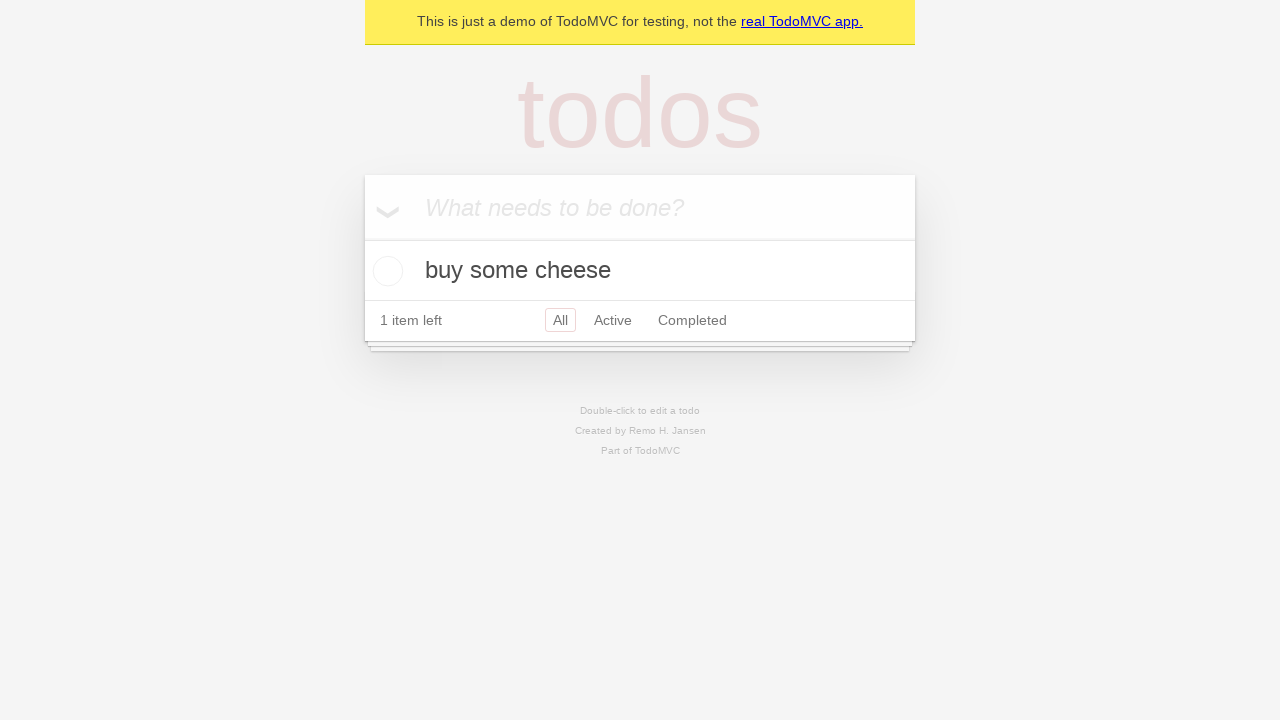

Filled new todo input with 'feed the cat' on .new-todo
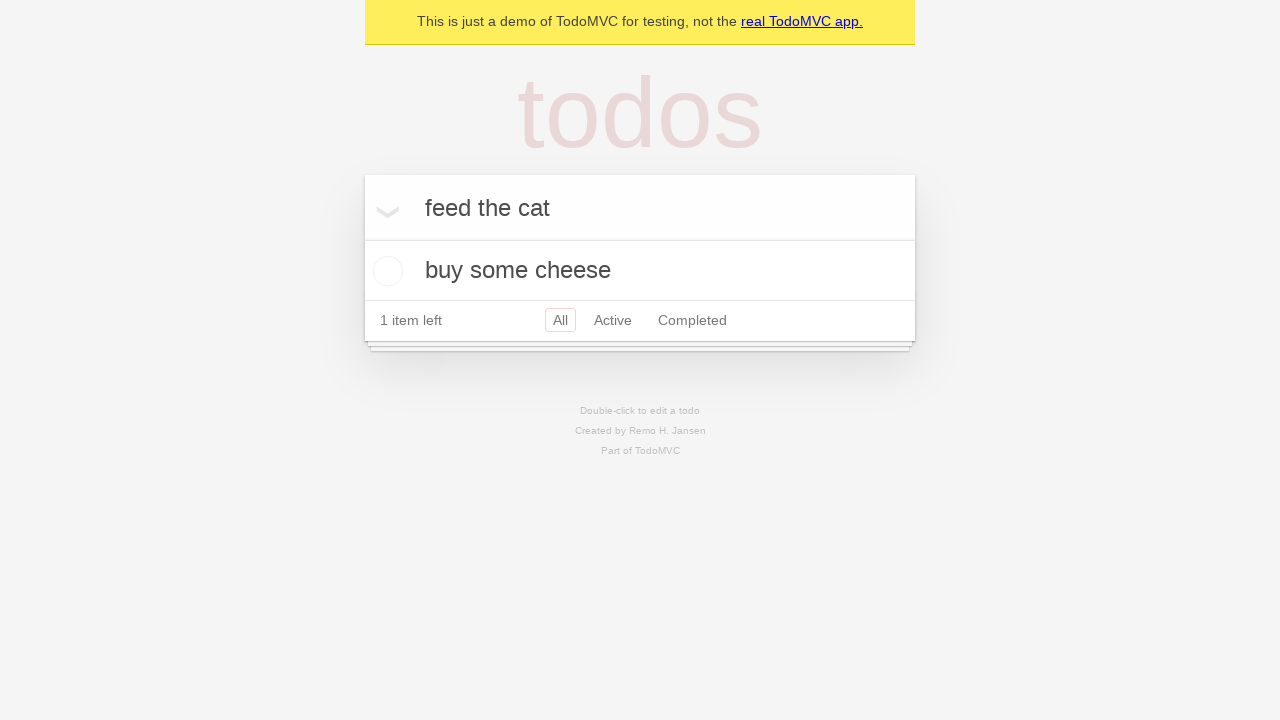

Pressed Enter to add second todo on .new-todo
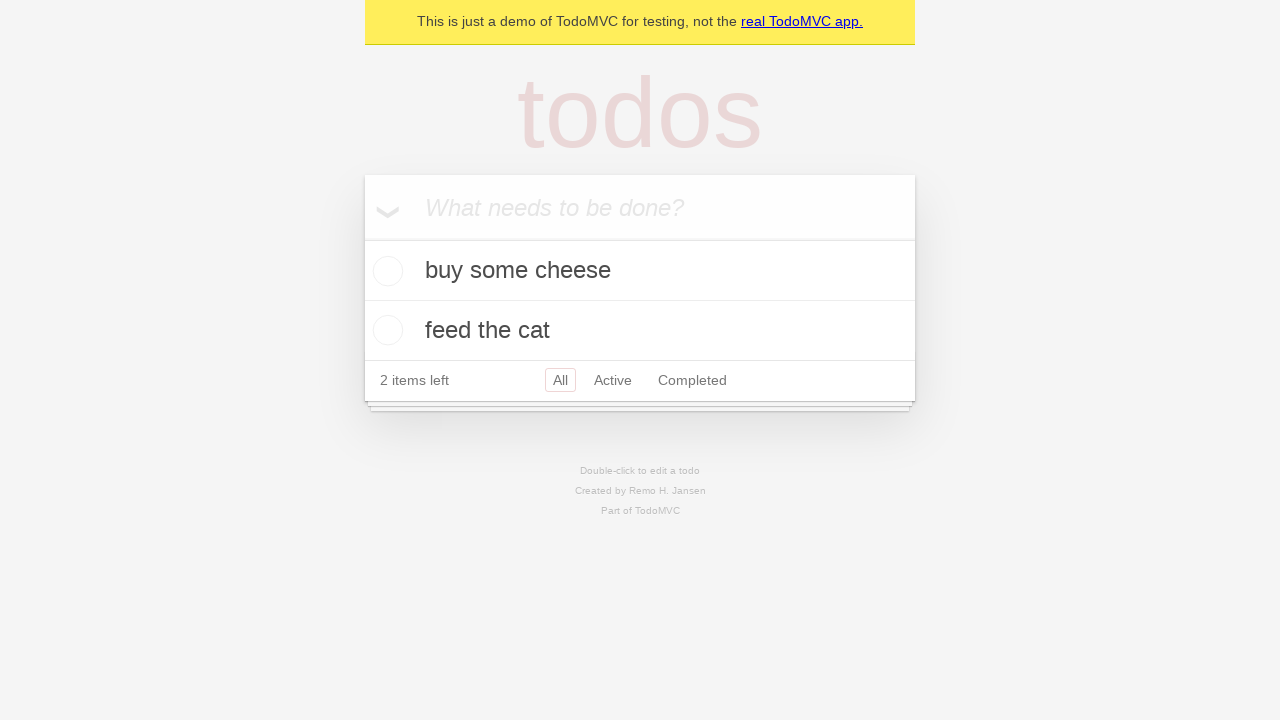

Filled new todo input with 'book a doctors appointment' on .new-todo
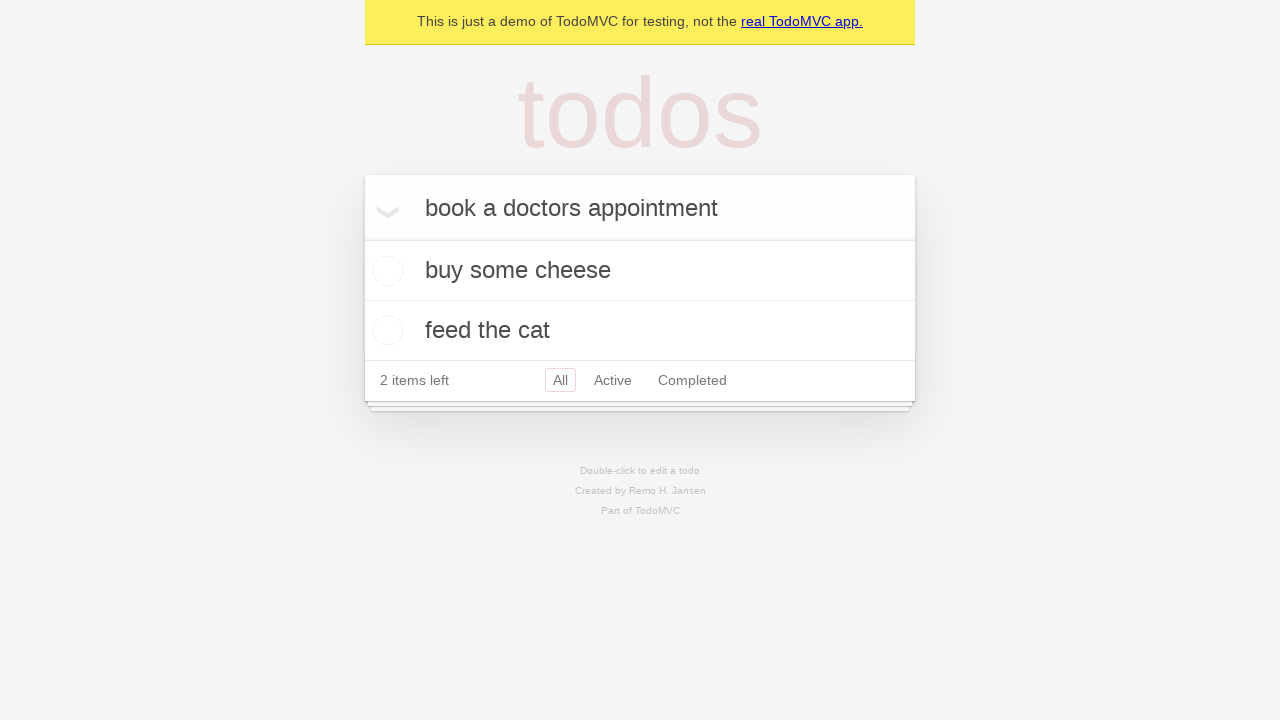

Pressed Enter to add third todo on .new-todo
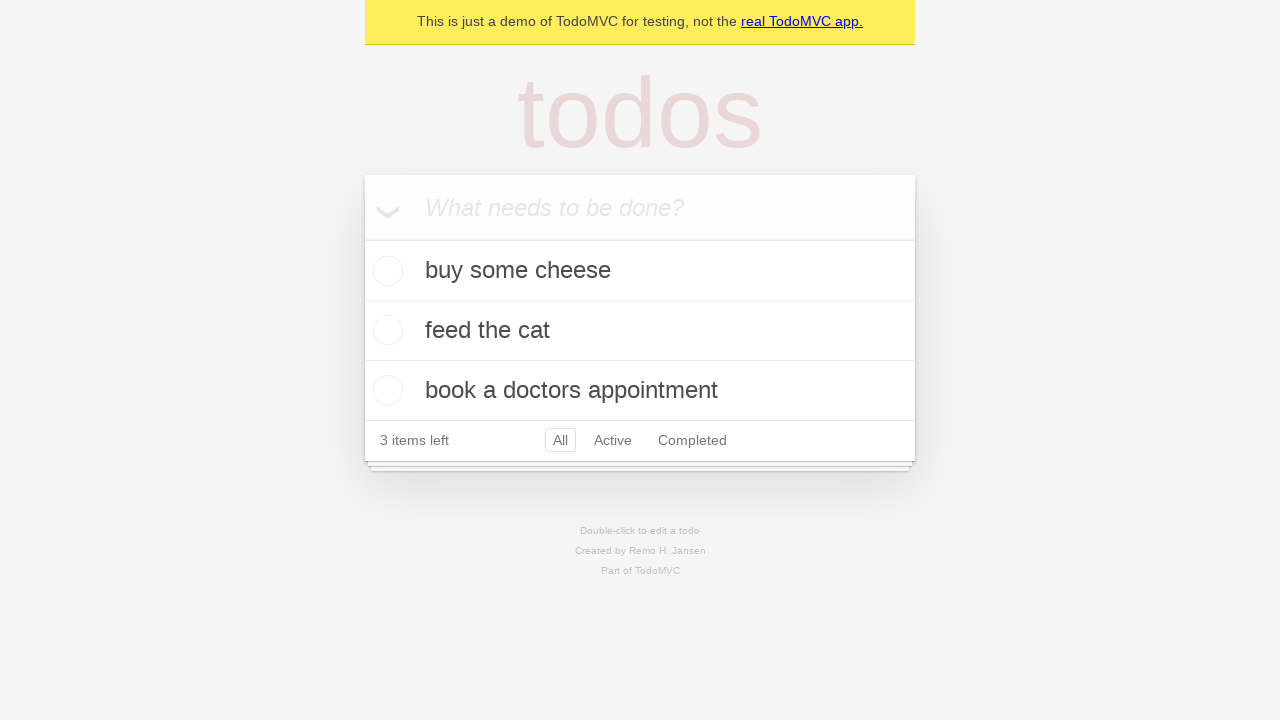

Waited for third todo item to appear in list
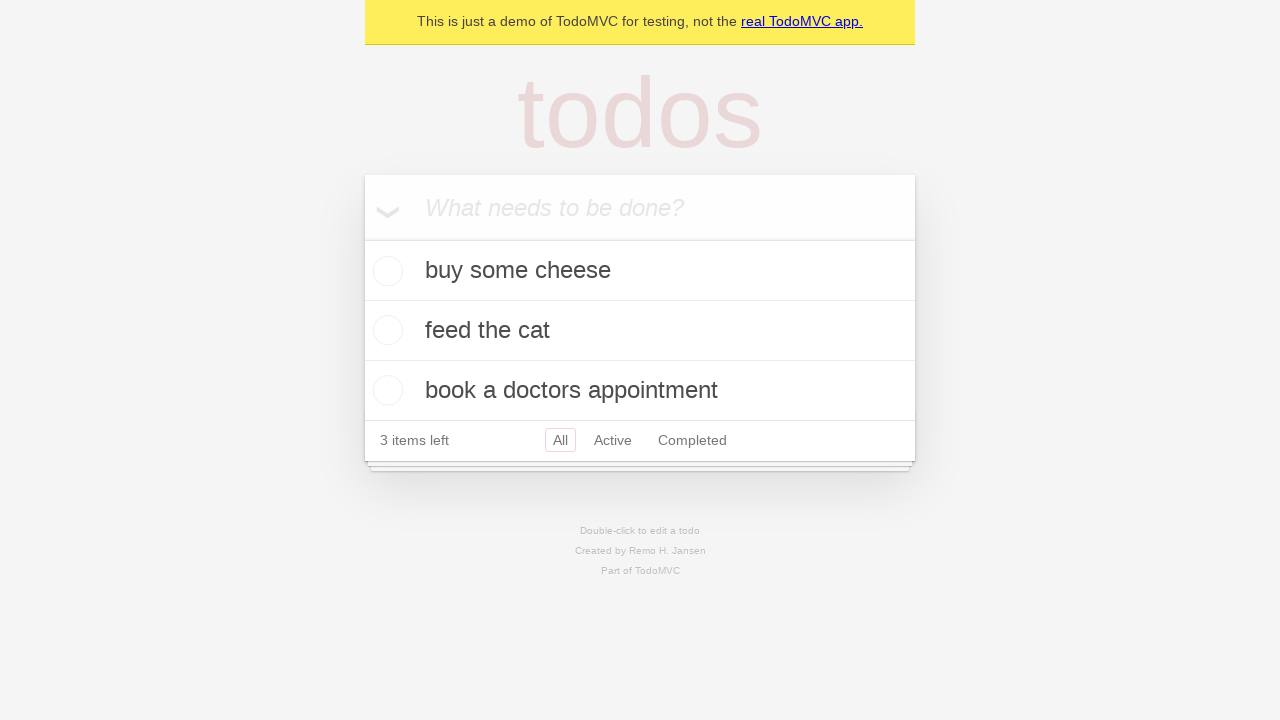

Checked the second todo item as complete at (385, 330) on .todo-list li .toggle >> nth=1
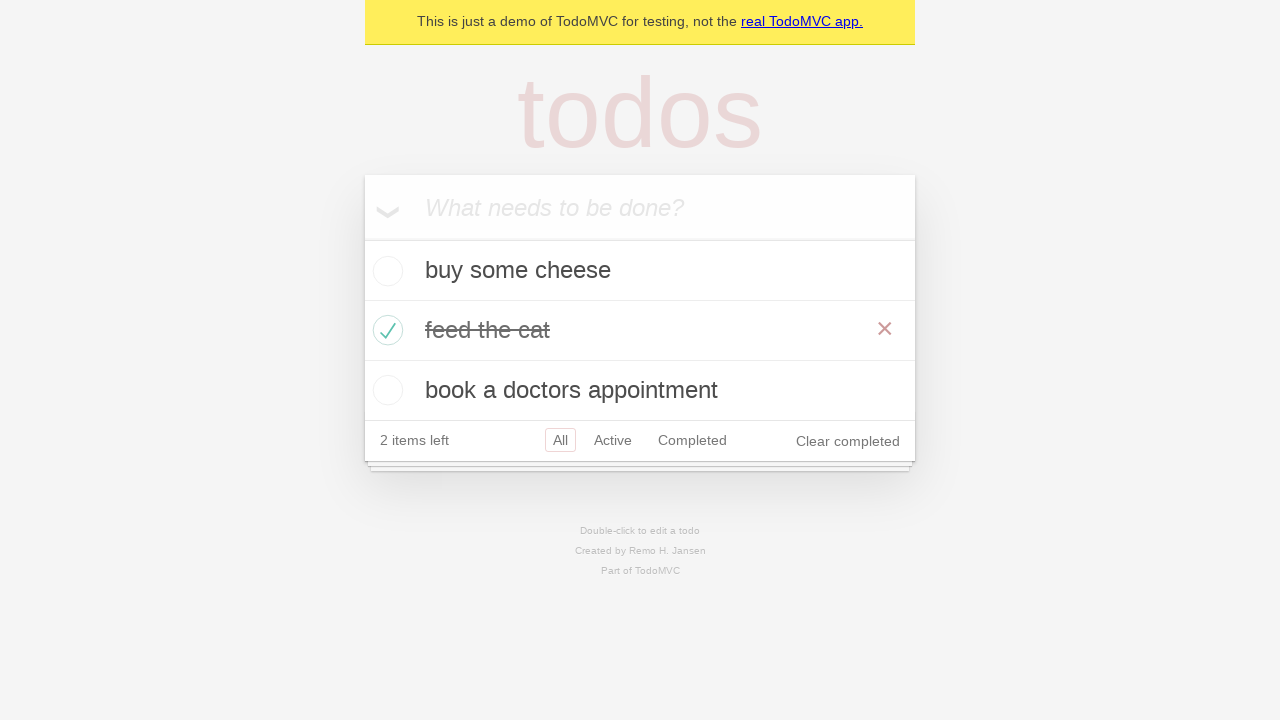

Clicked Active filter to display only incomplete items at (613, 440) on .filters >> text=Active
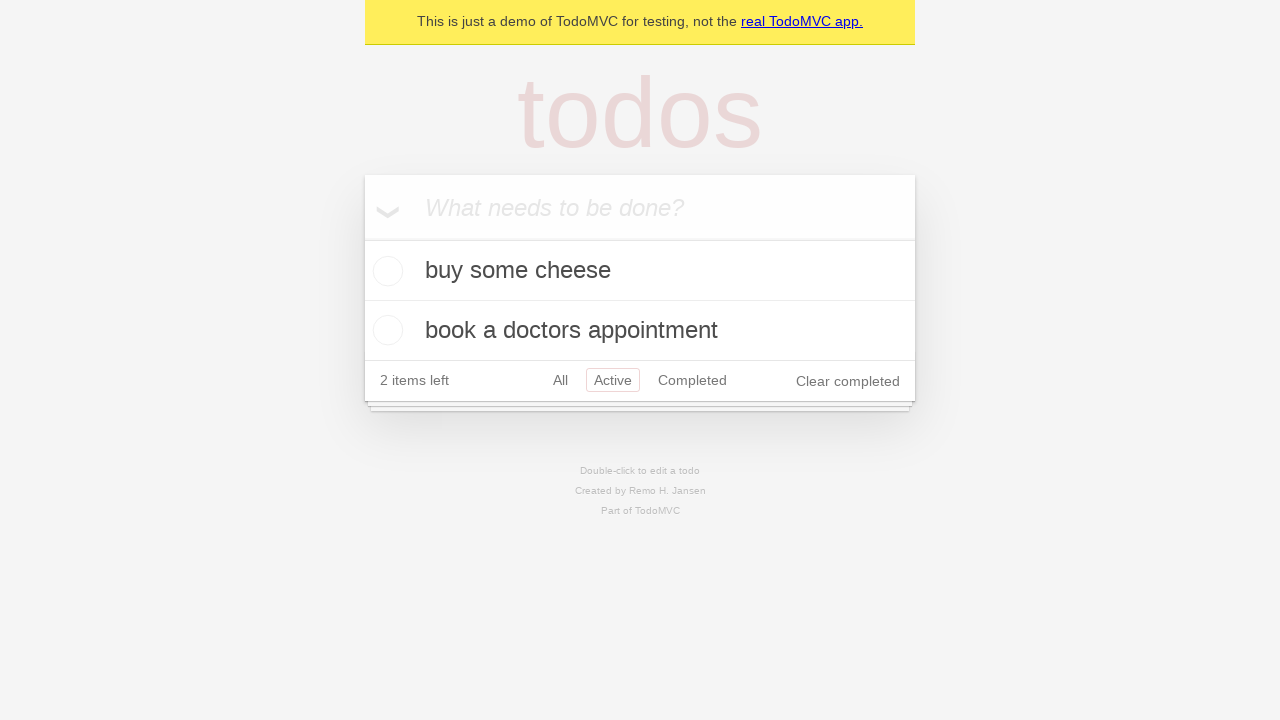

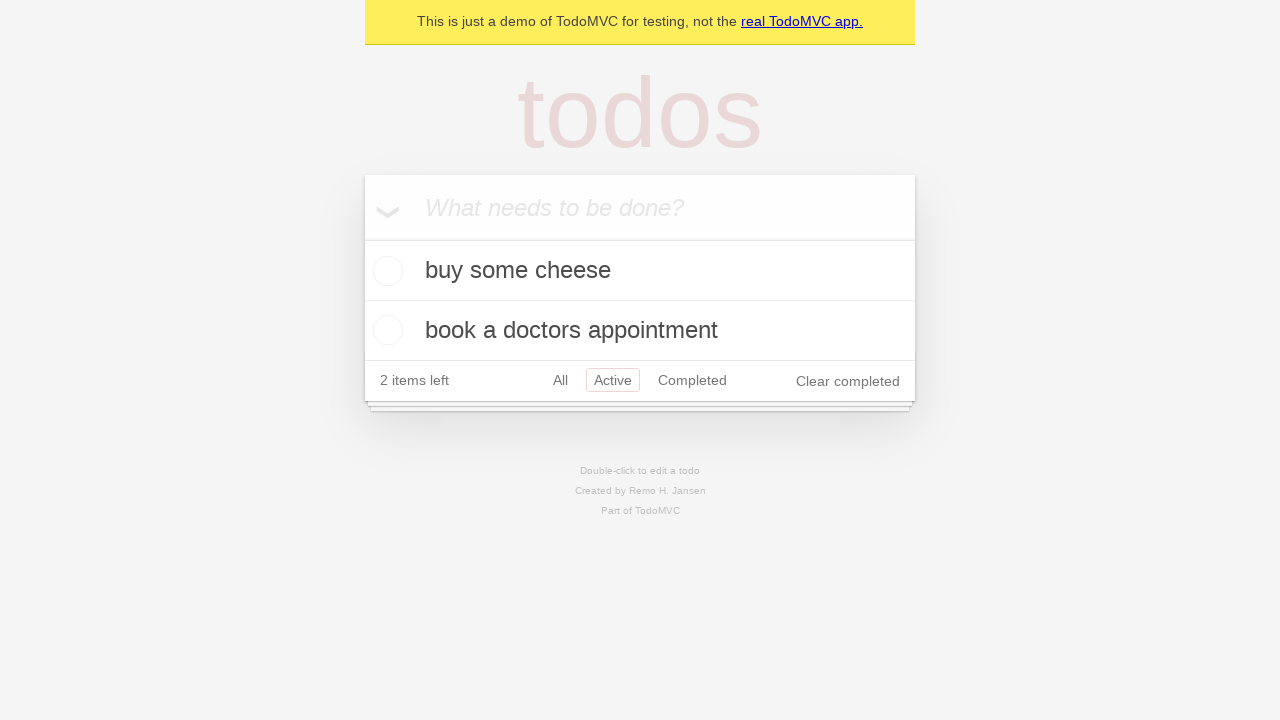